Tests JavaScript alert and confirm popup handling by entering a name, triggering alerts, and accepting/dismissing them

Starting URL: https://rahulshettyacademy.com/AutomationPractice/

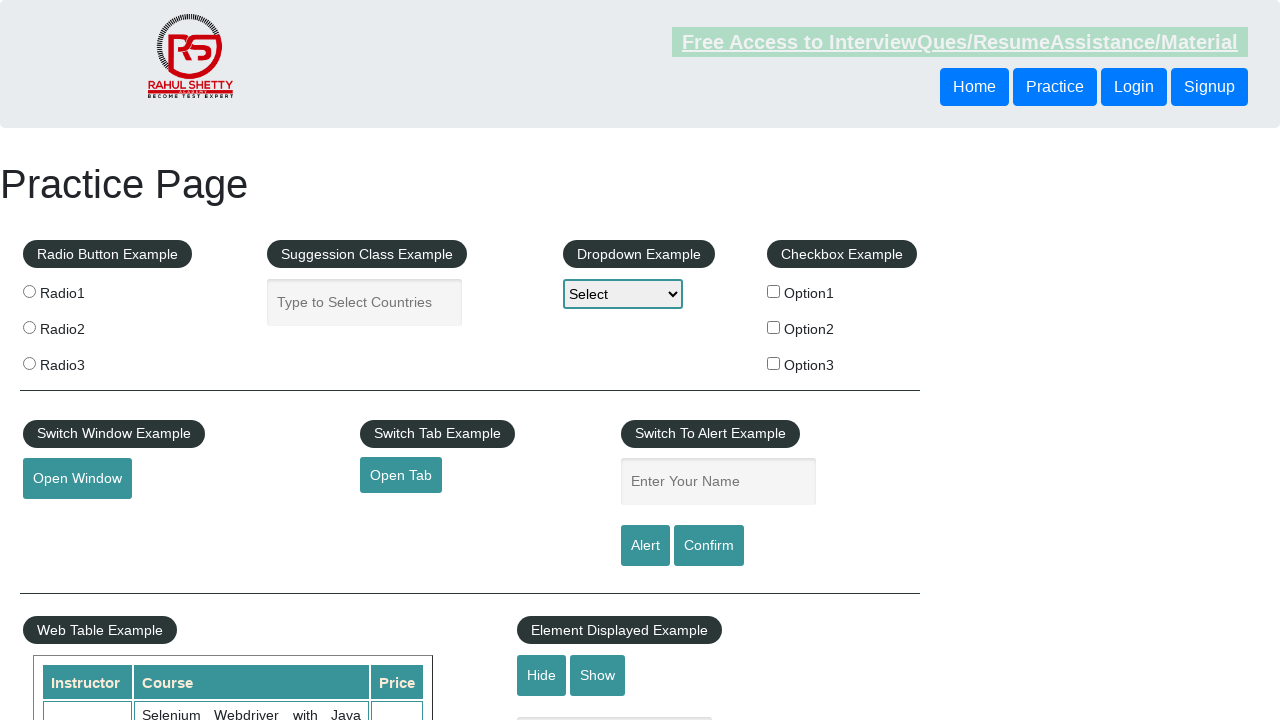

Filled name field with 'prici' on input[name='enter-name']
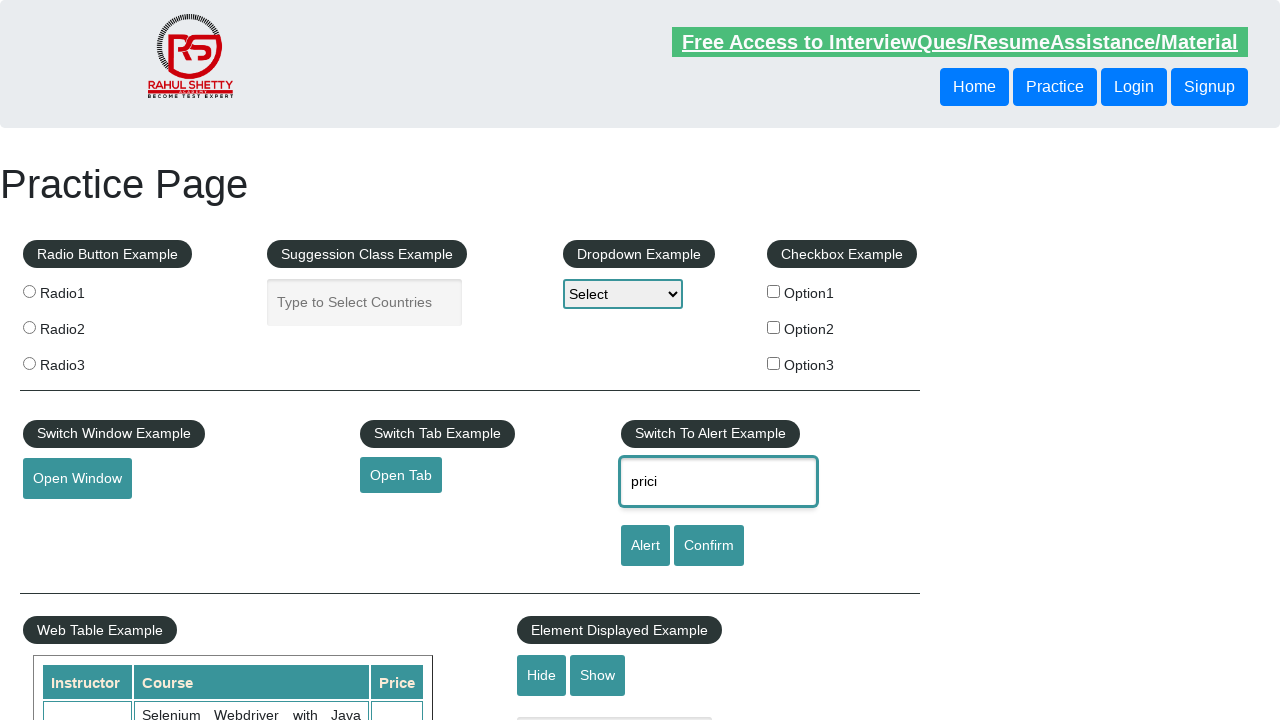

Clicked alert button to trigger JavaScript alert popup at (645, 546) on #alertbtn
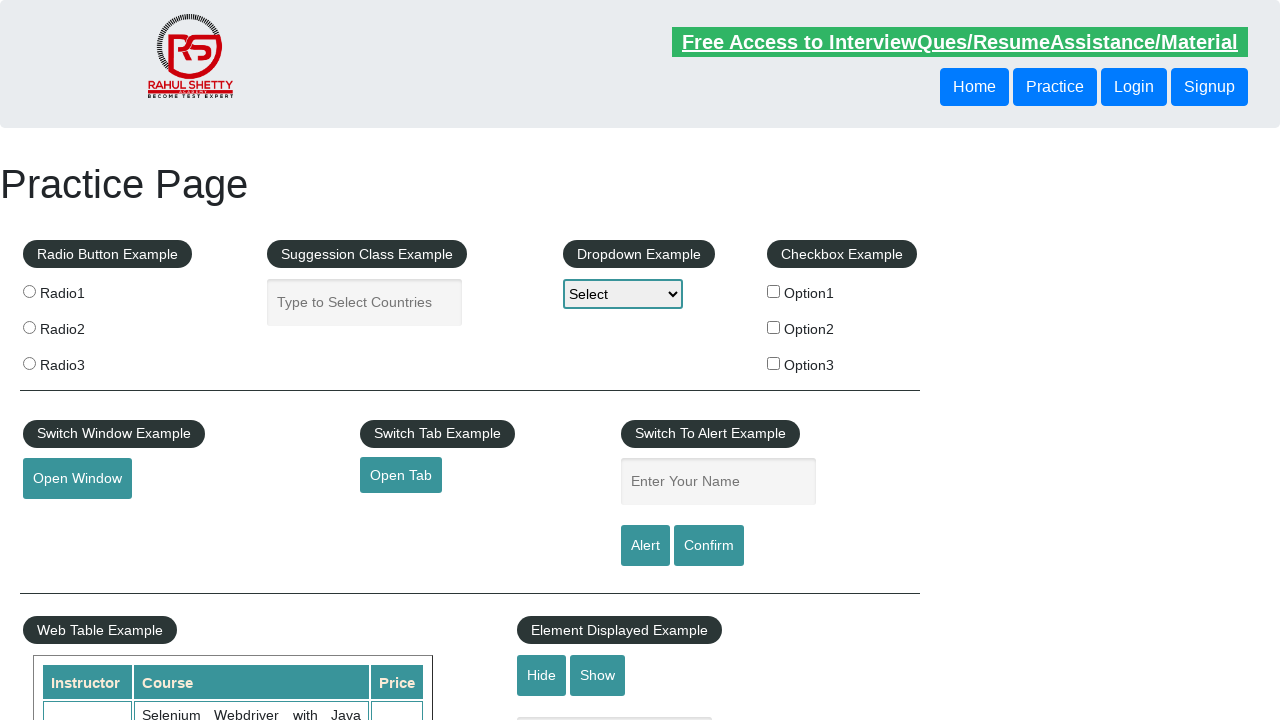

Set up dialog handler to accept alerts
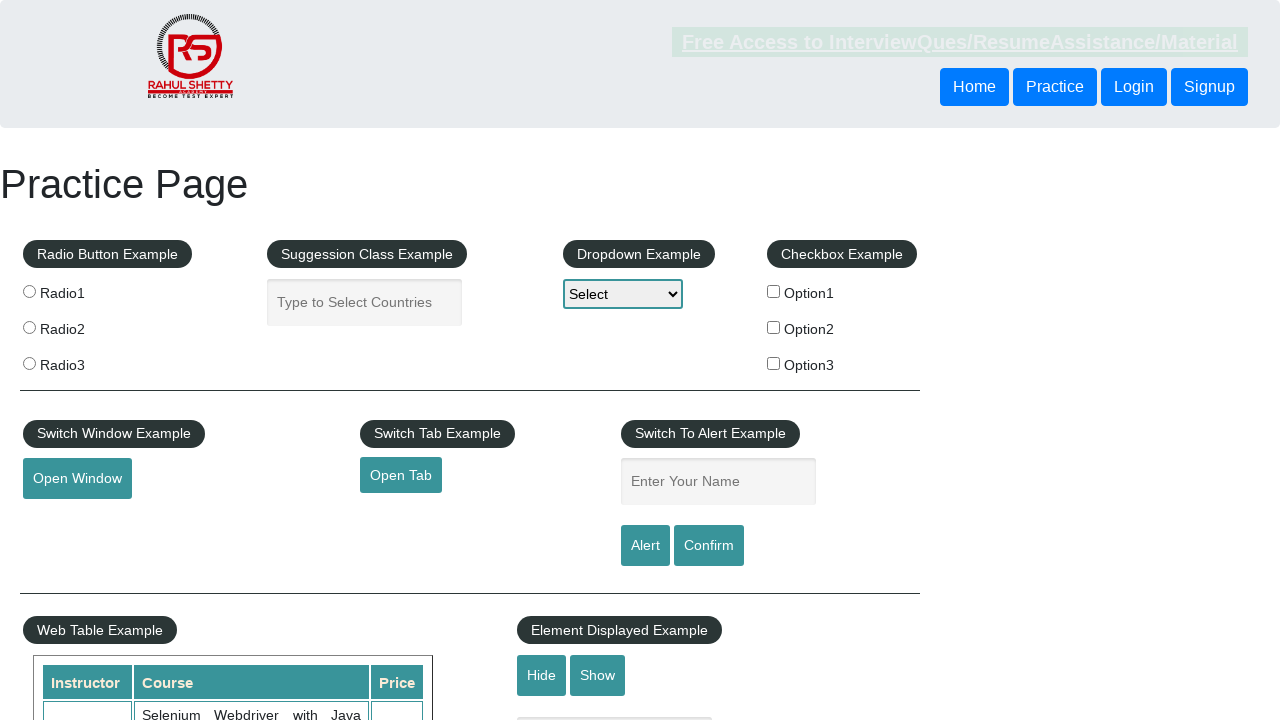

Waited for alert dialog to be handled
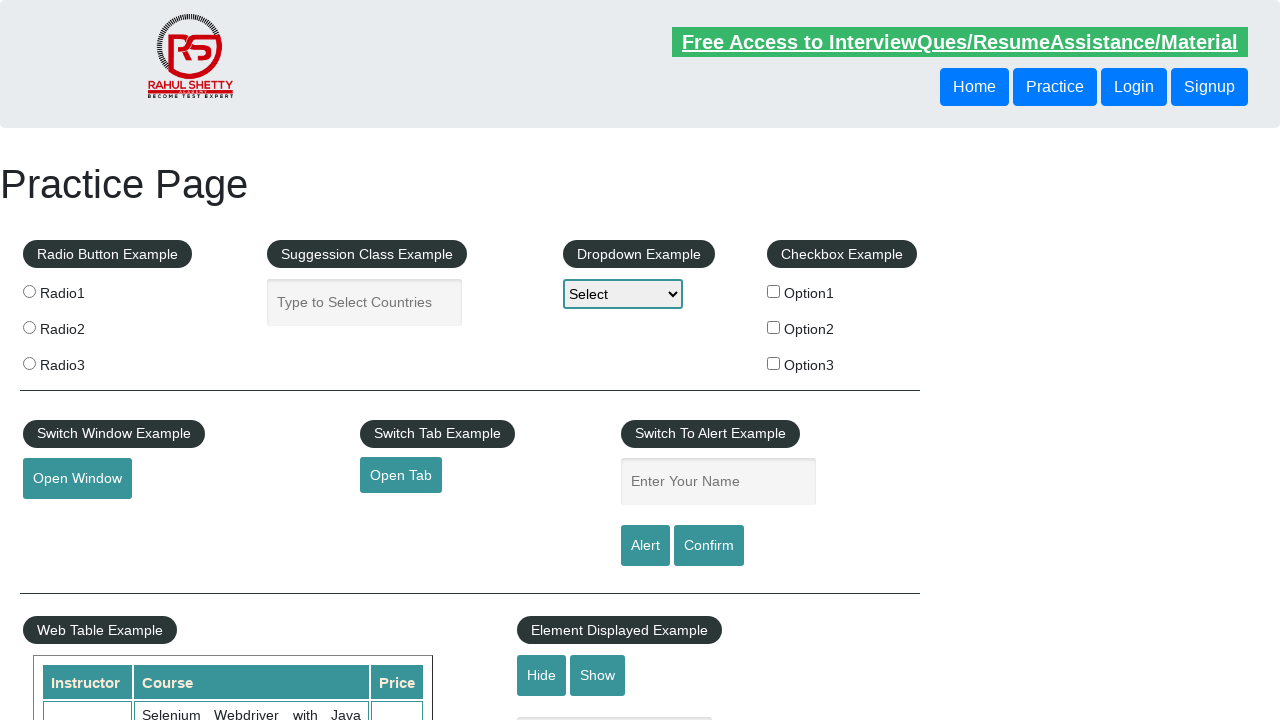

Filled name field again with 'prici' on input[name='enter-name']
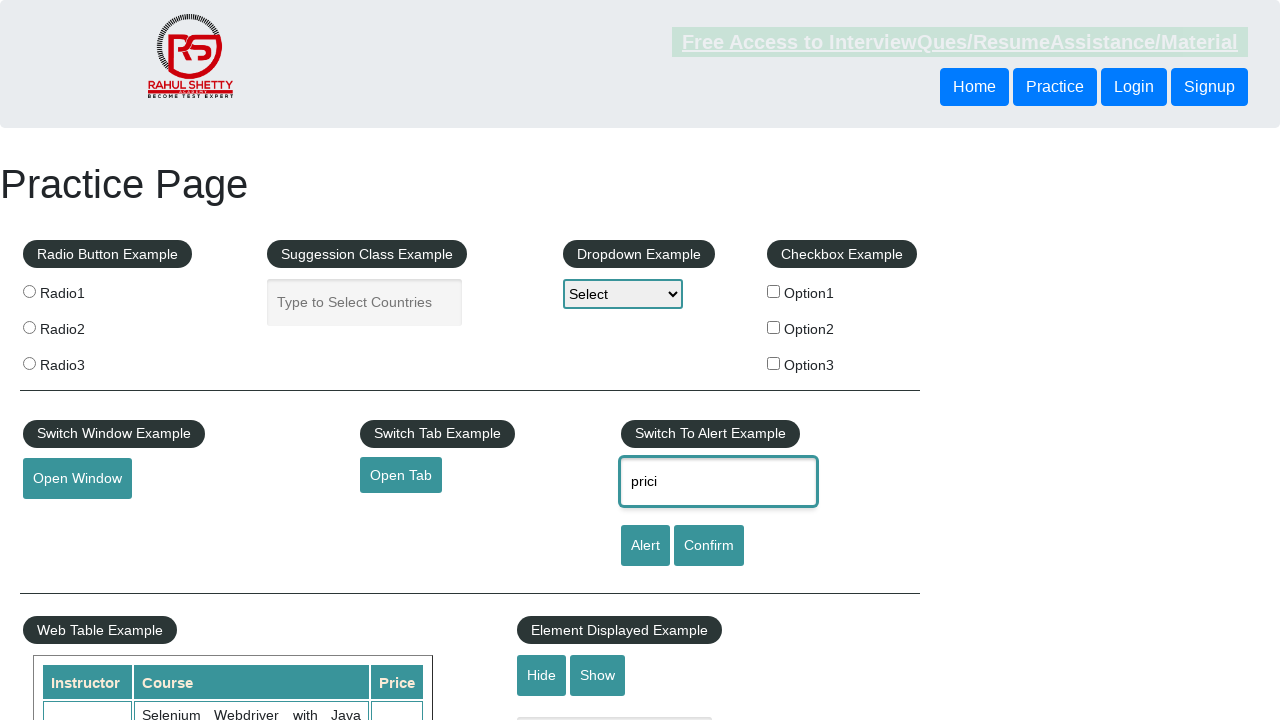

Set up dialog handler to dismiss confirm popups
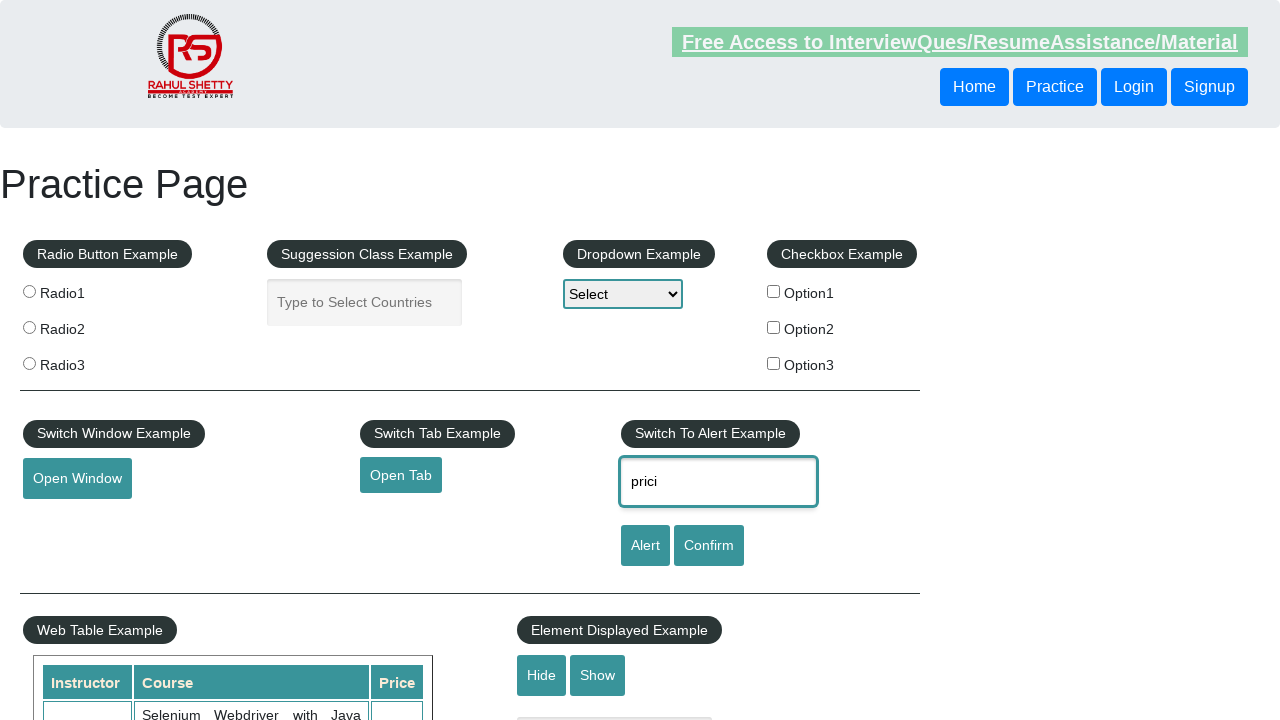

Clicked confirm button to trigger JavaScript confirm popup at (709, 546) on #confirmbtn
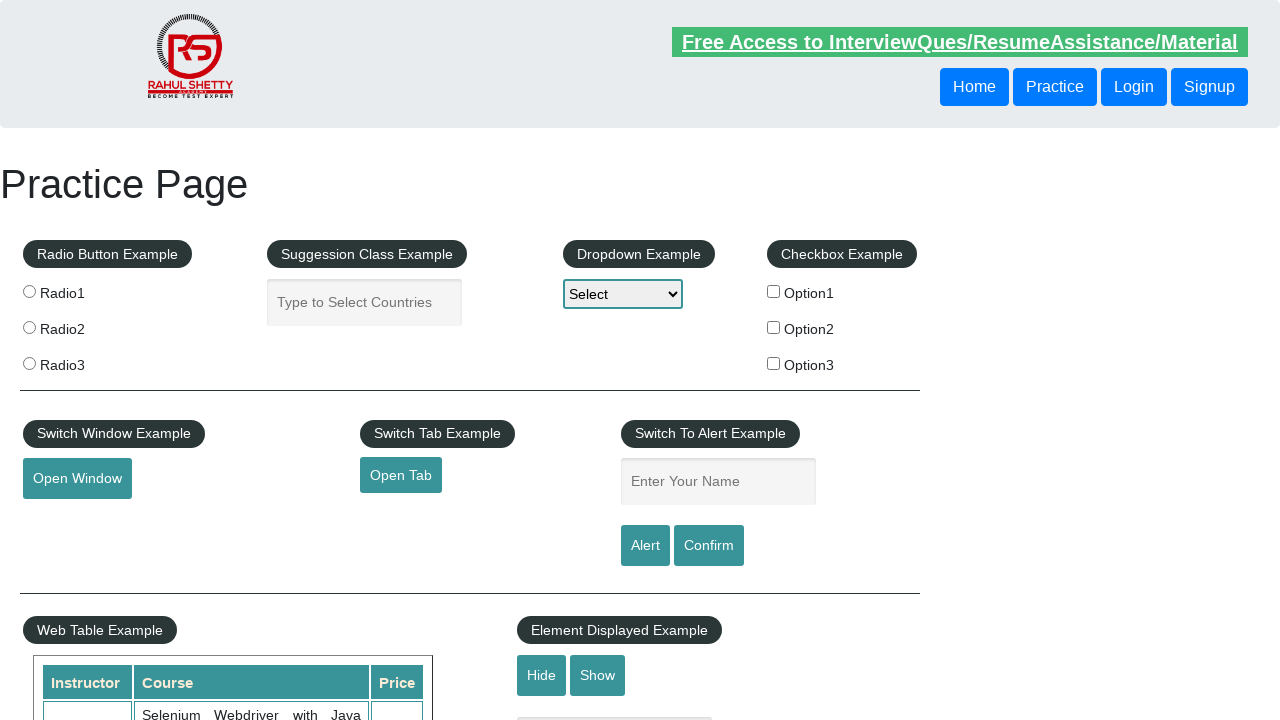

Waited for confirm dialog to be handled
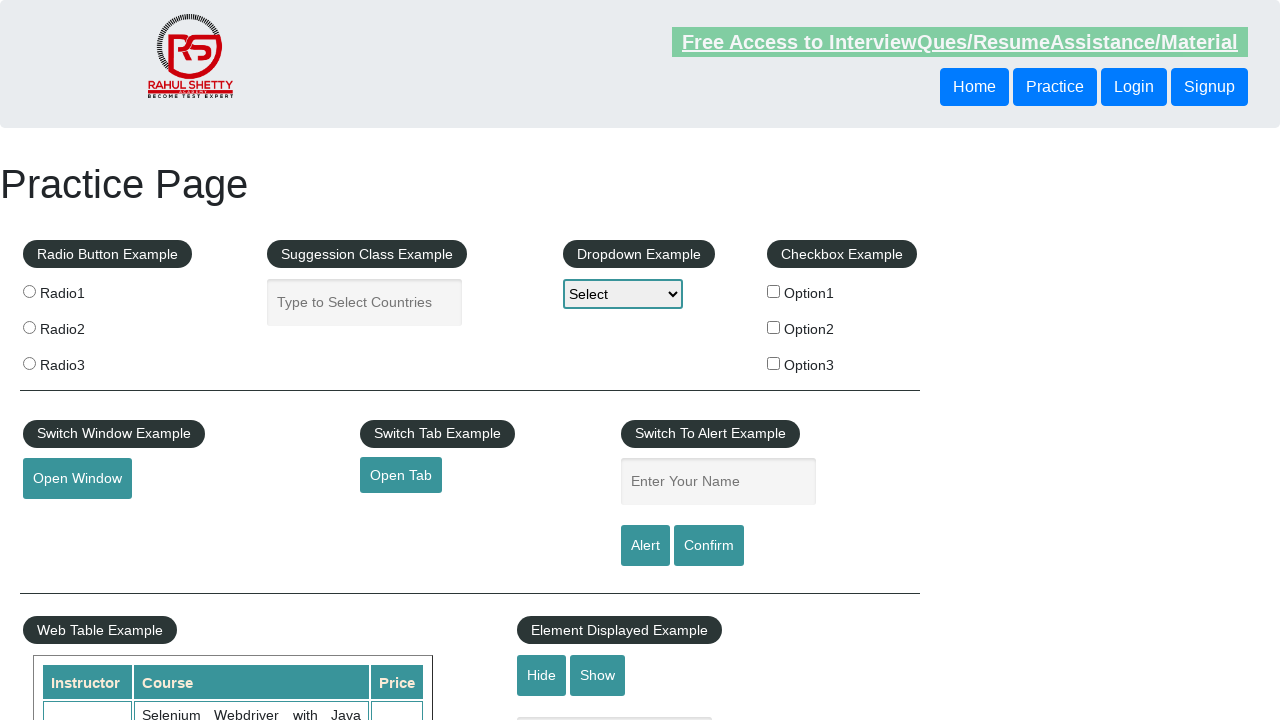

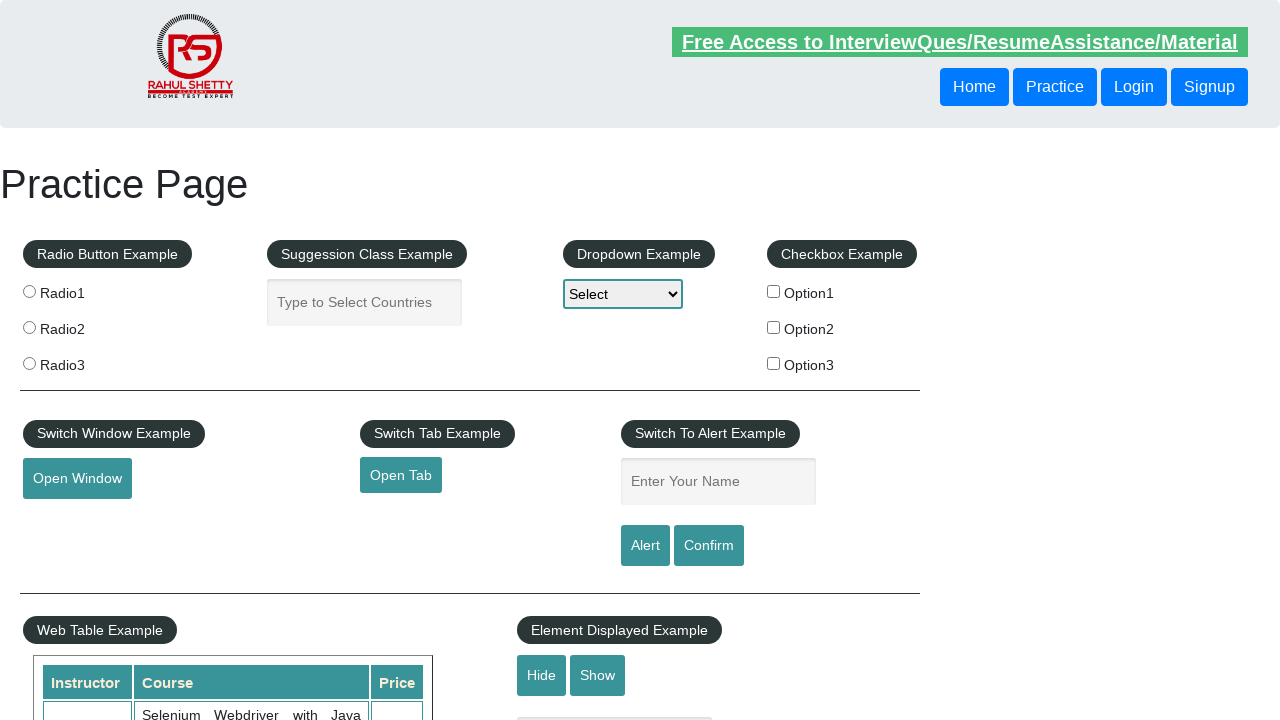